Tests login form validation by attempting to sign in with invalid random credentials and verifying an error message is displayed

Starting URL: https://www.redmine.org/

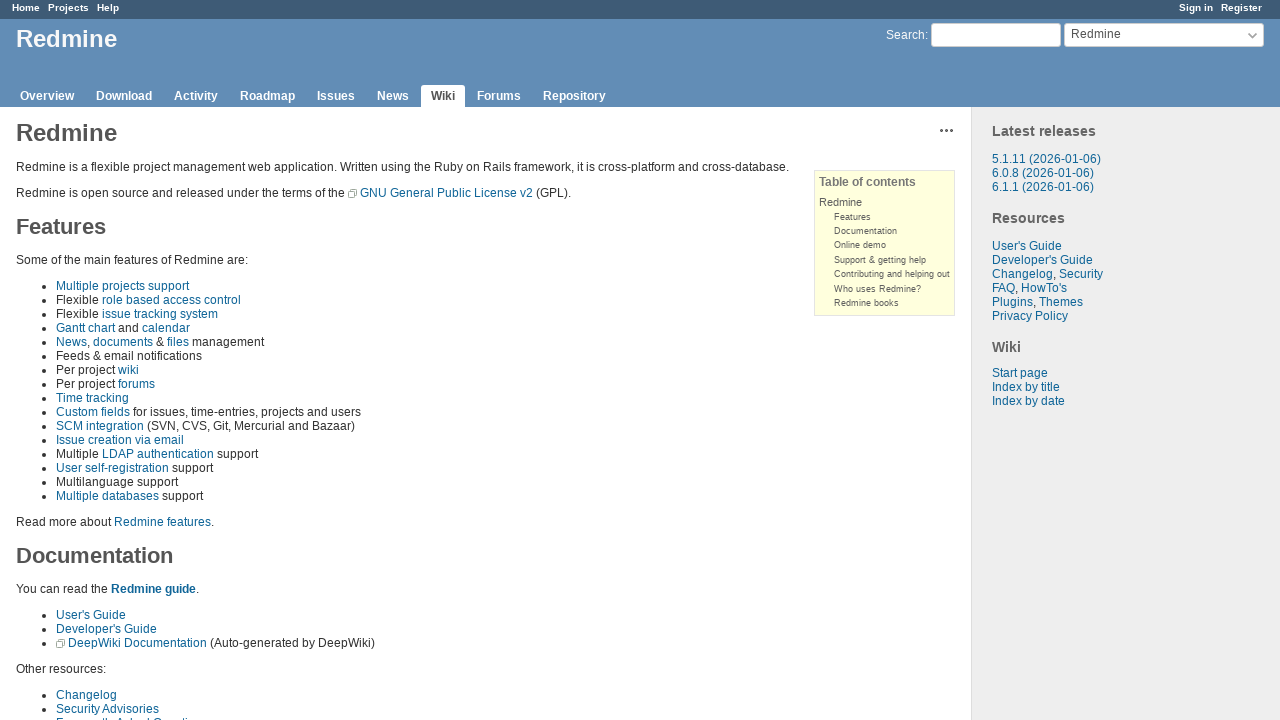

Clicked on login link at (1196, 8) on [href="/login"]
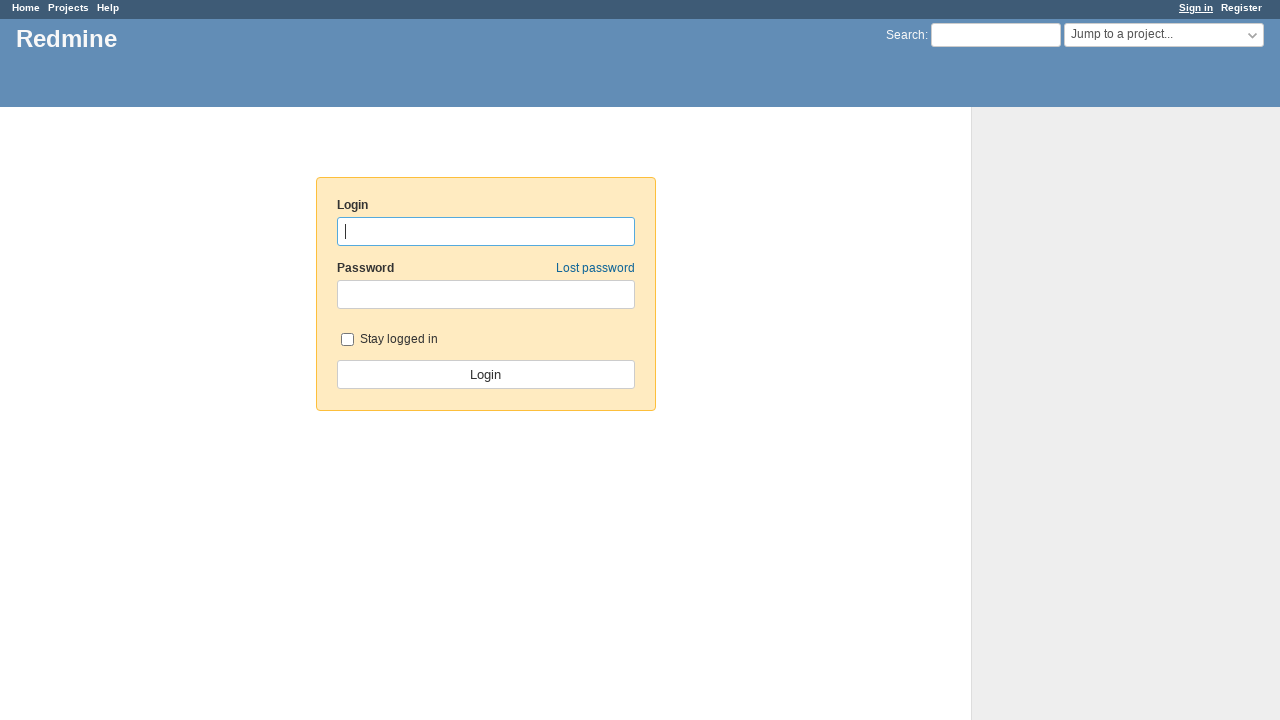

Filled username field with invalid random credentials 'xK7mPq2nR9vL4wYt' on #username
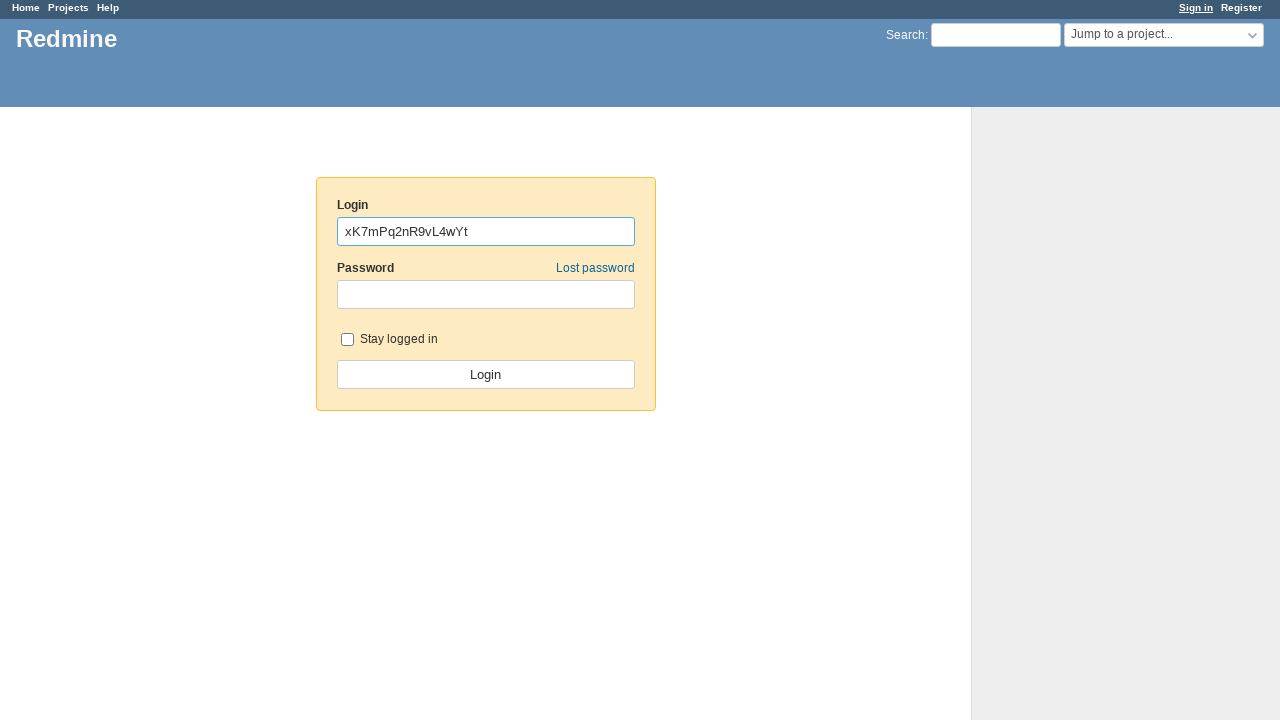

Filled password field with invalid random credentials 'bN3hF8sJ1cD6gA0z' on #password
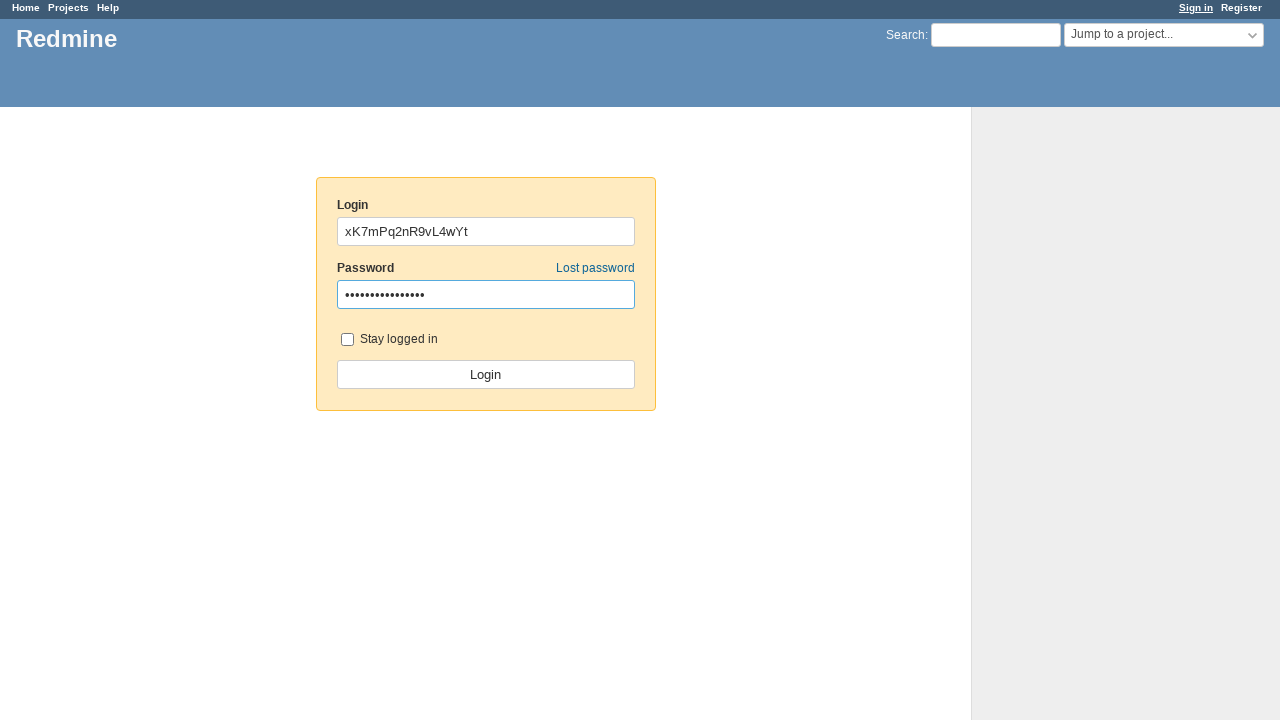

Clicked submit button to attempt login with invalid credentials at (486, 374) on [type="submit"]
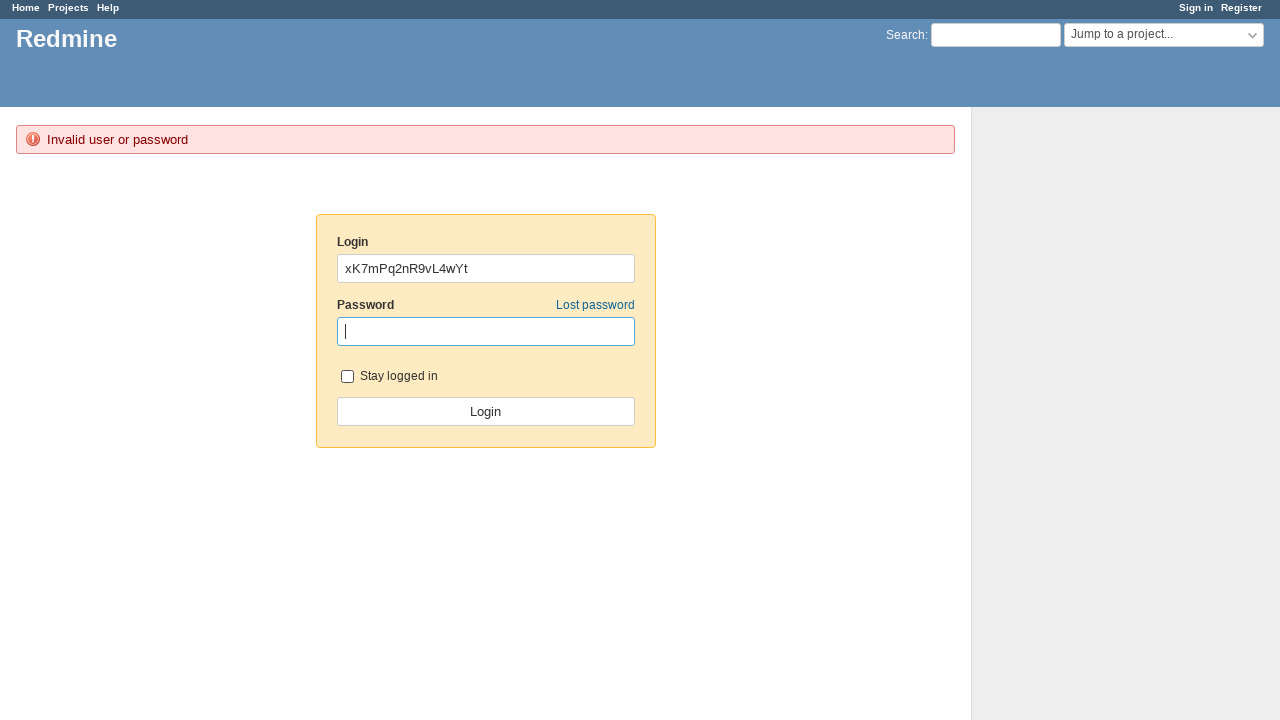

Error message displayed - login validation failed as expected
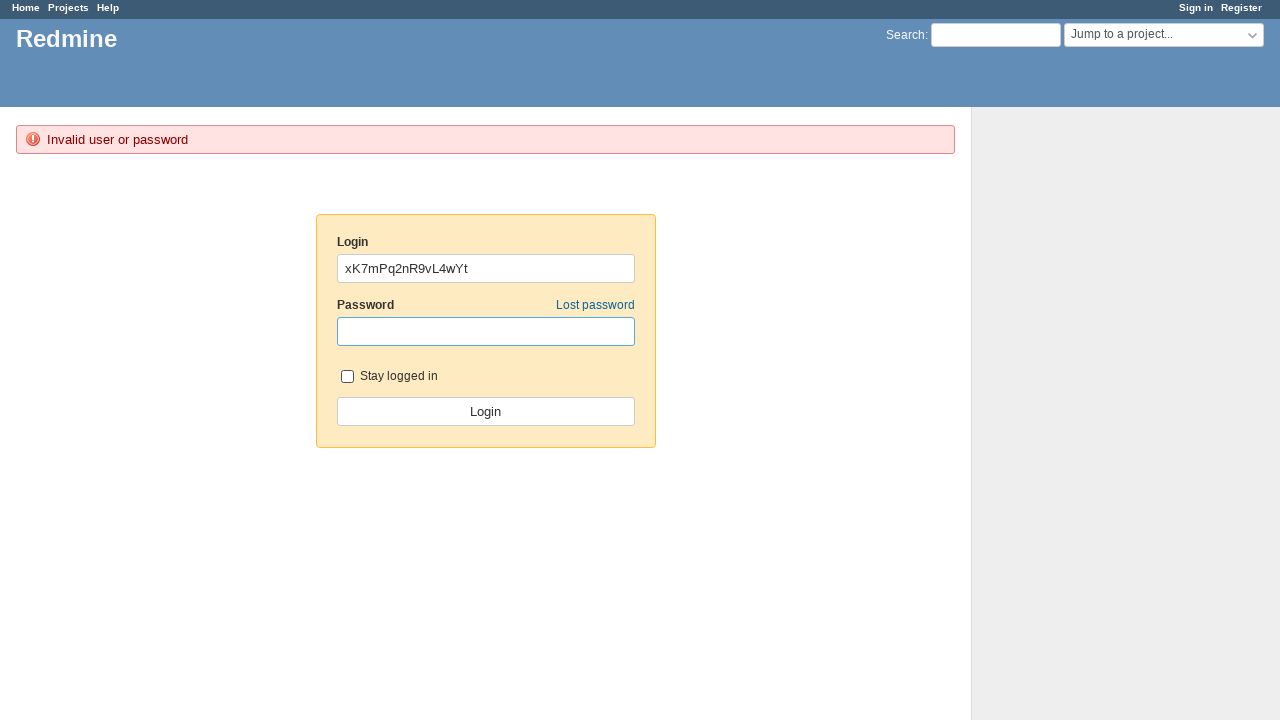

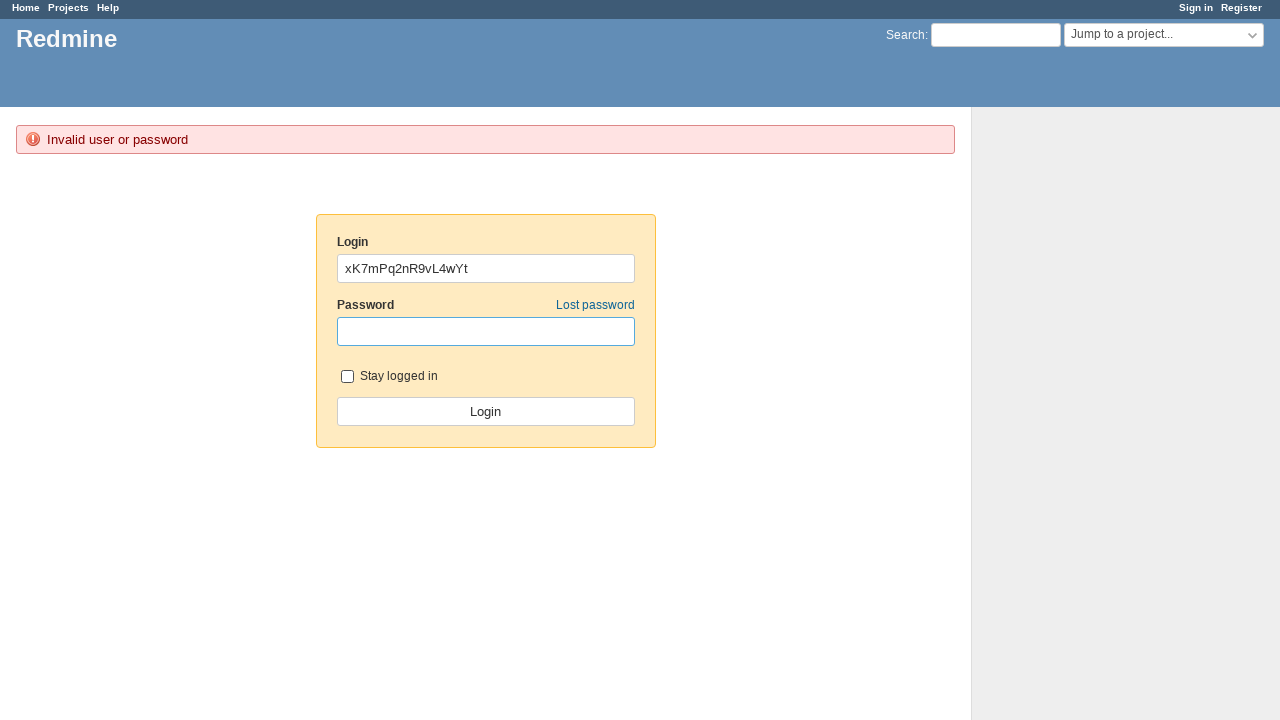